Tests navigation and interaction on the-internet.herokuapp.com by visiting the A/B Testing page, then the Add/Remove Elements page (adding and removing an element), and finally clicking the Basic Auth link before navigating back.

Starting URL: http://the-internet.herokuapp.com/

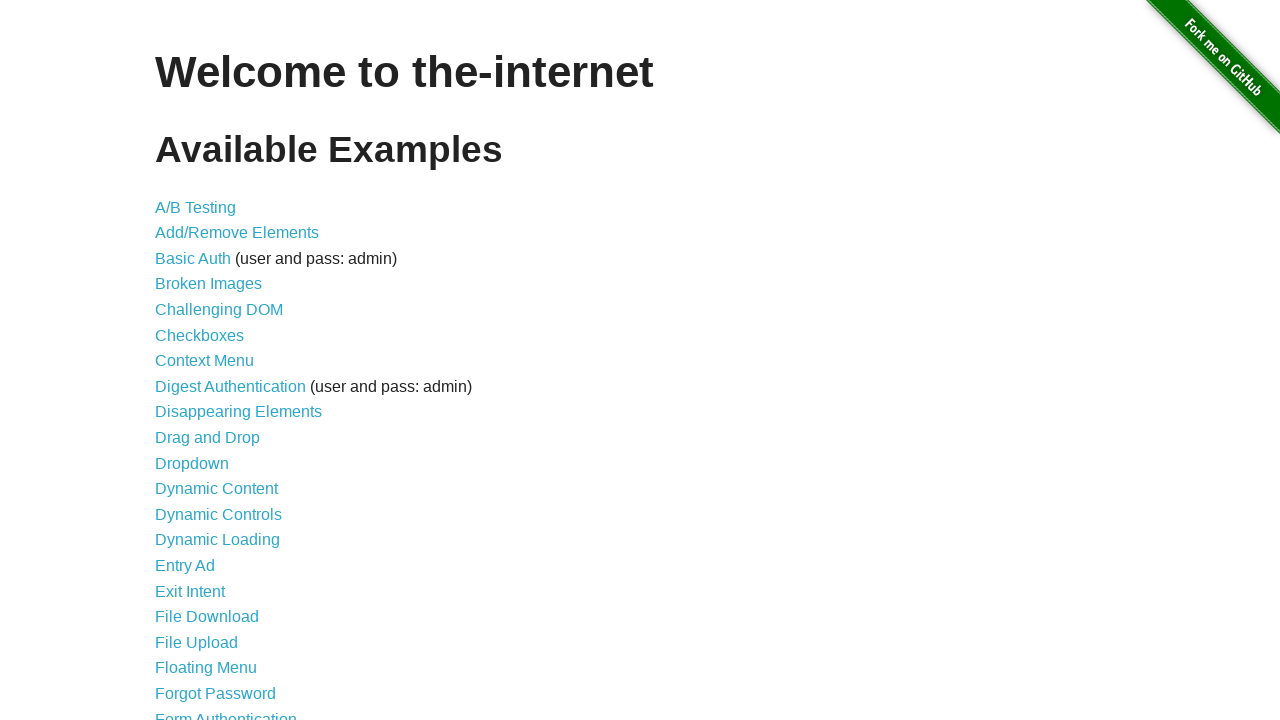

Waited for page heading to load
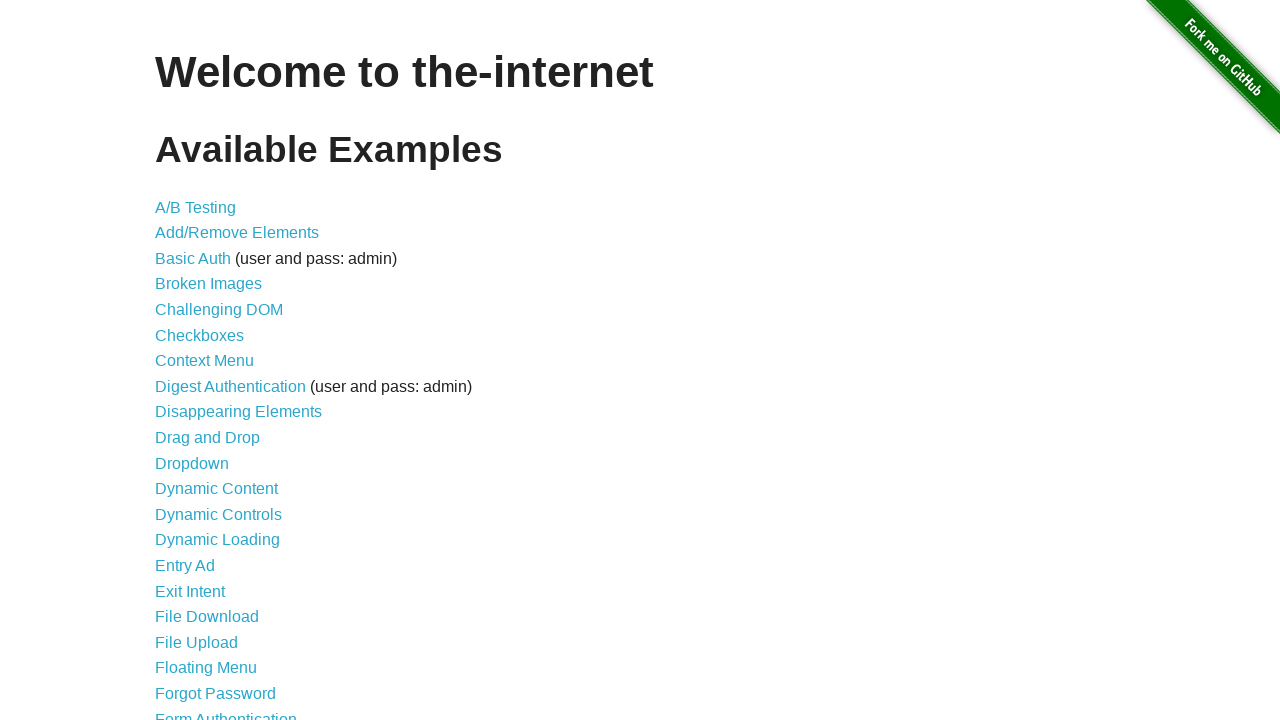

Clicked on A/B Testing link at (196, 207) on text=A/B Testing
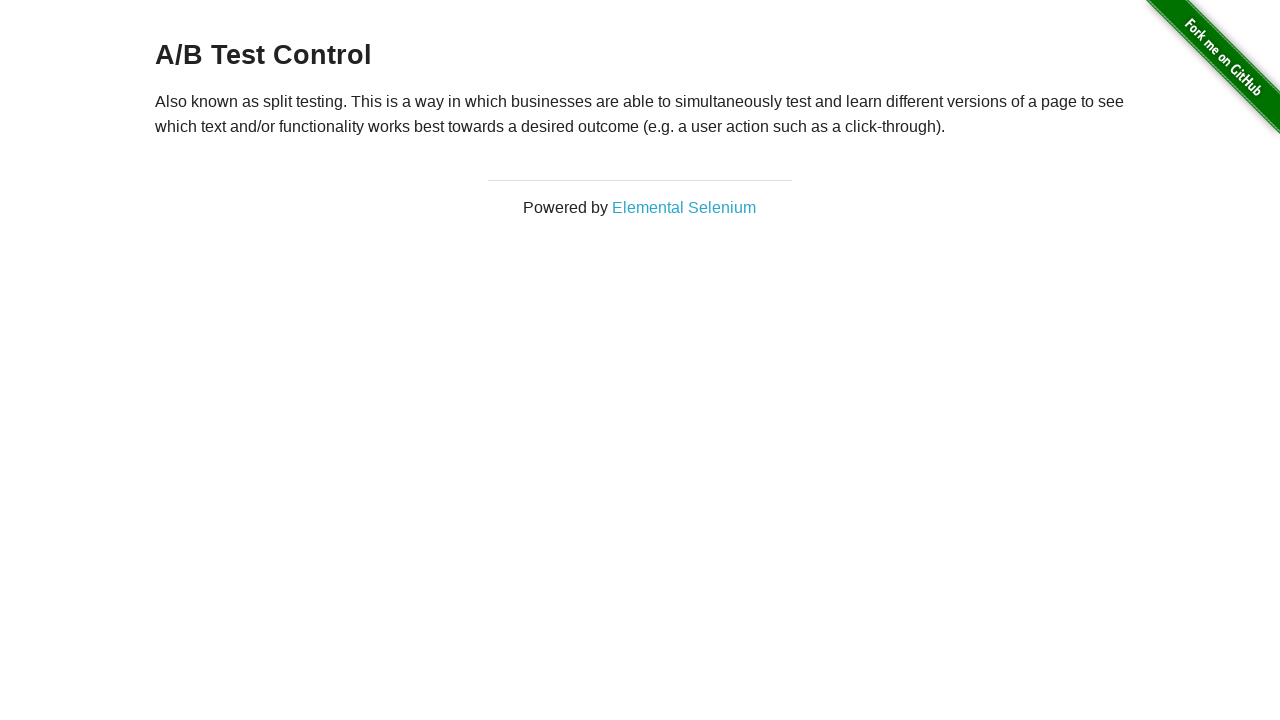

A/B Testing page content loaded
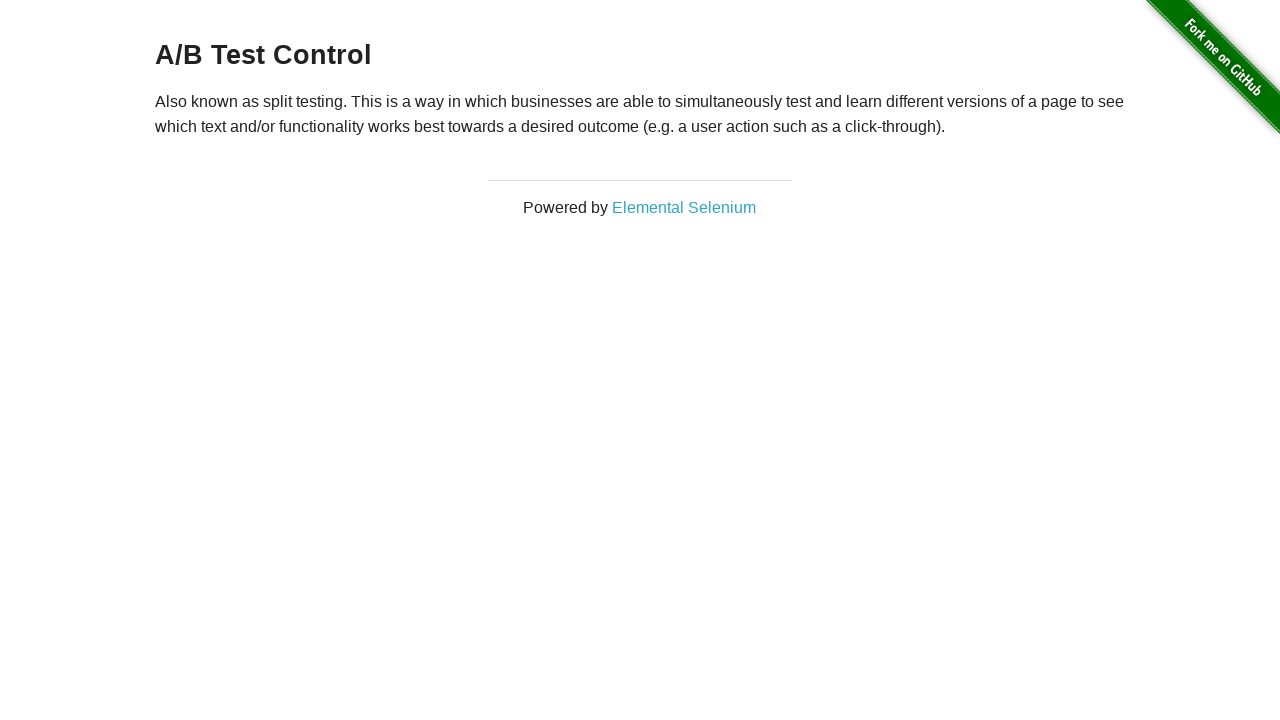

Navigated back to home page from A/B Testing
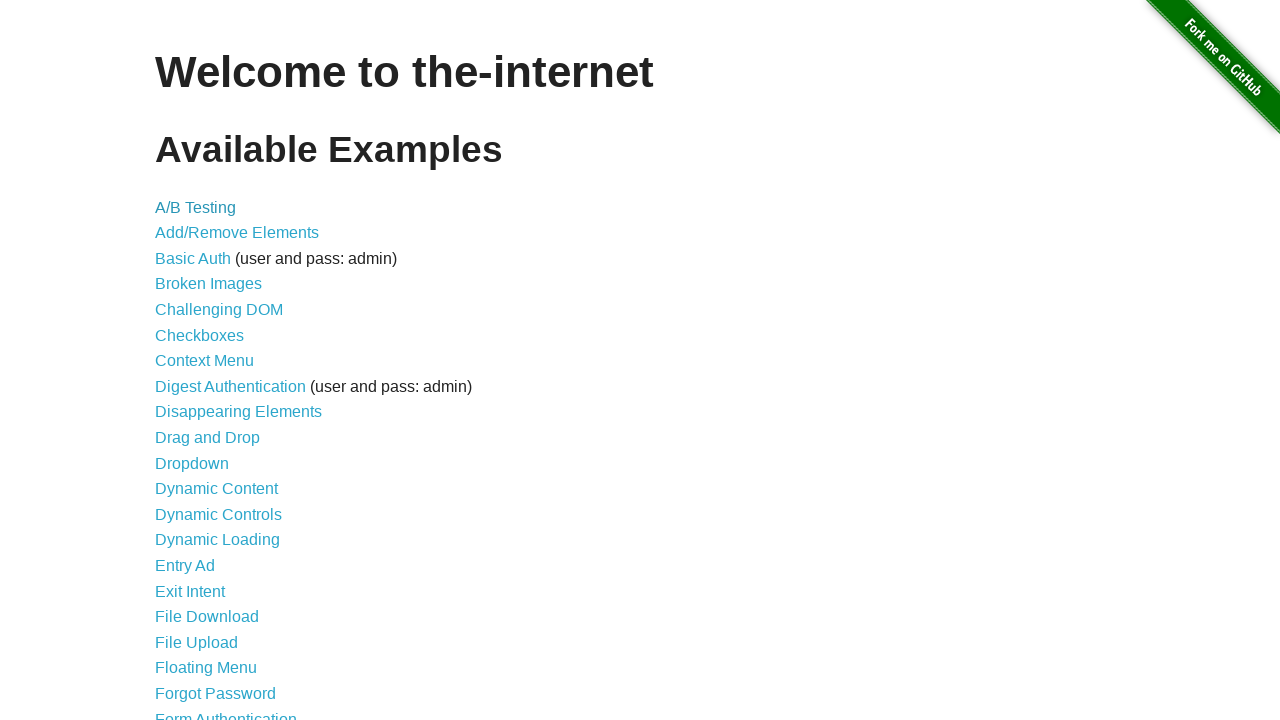

Clicked on Add/Remove Elements link at (237, 233) on text=Add/Remove Elements
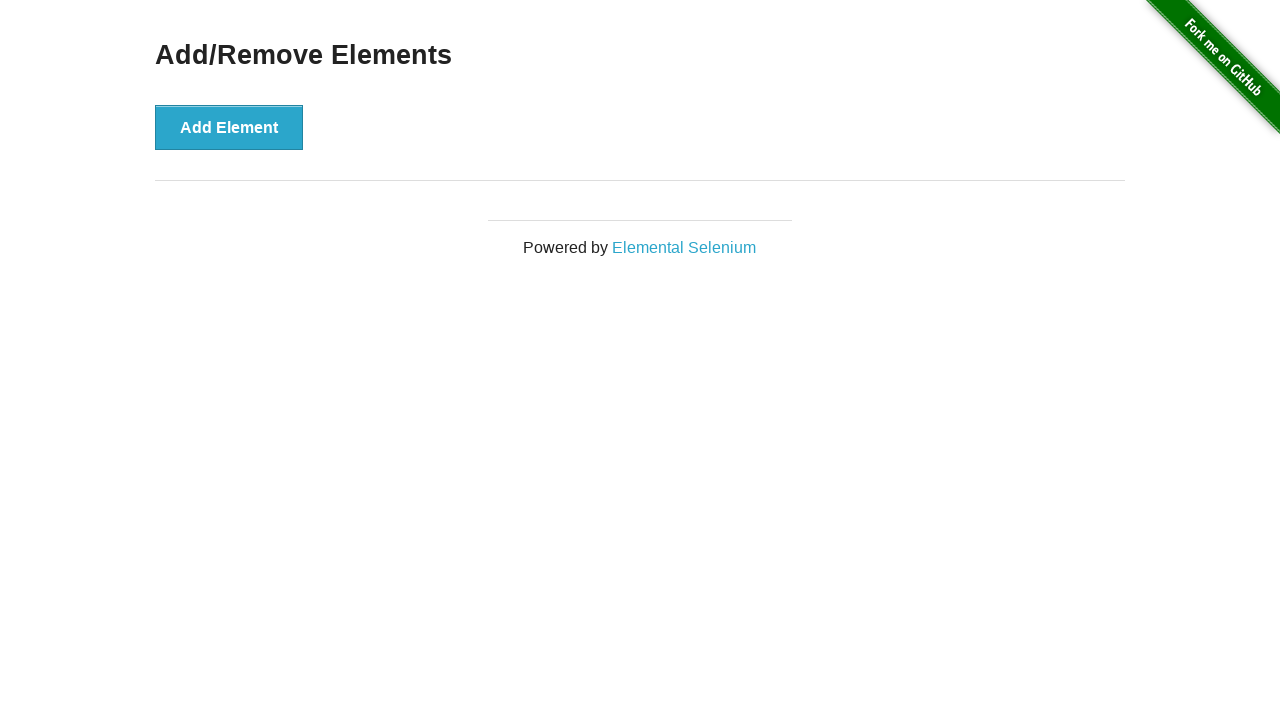

Clicked Add Element button at (229, 127) on button[onclick='addElement()']
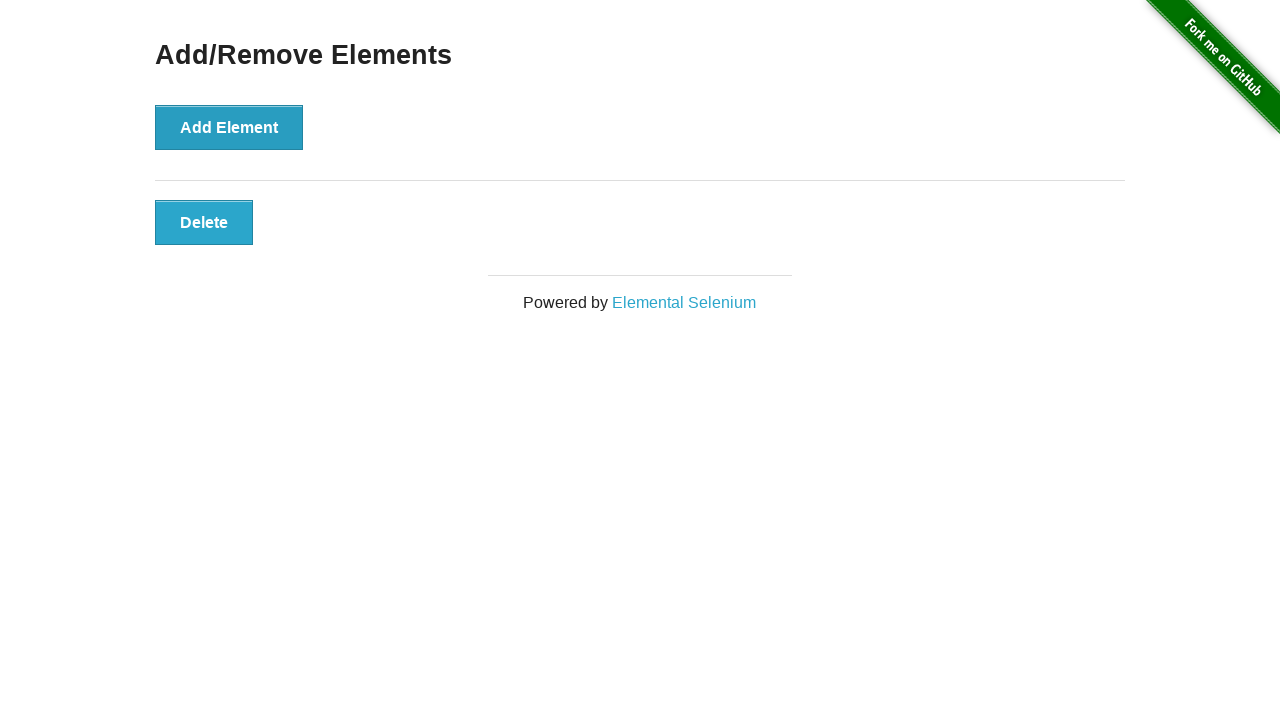

Clicked the newly added Delete button at (204, 222) on .added-manually
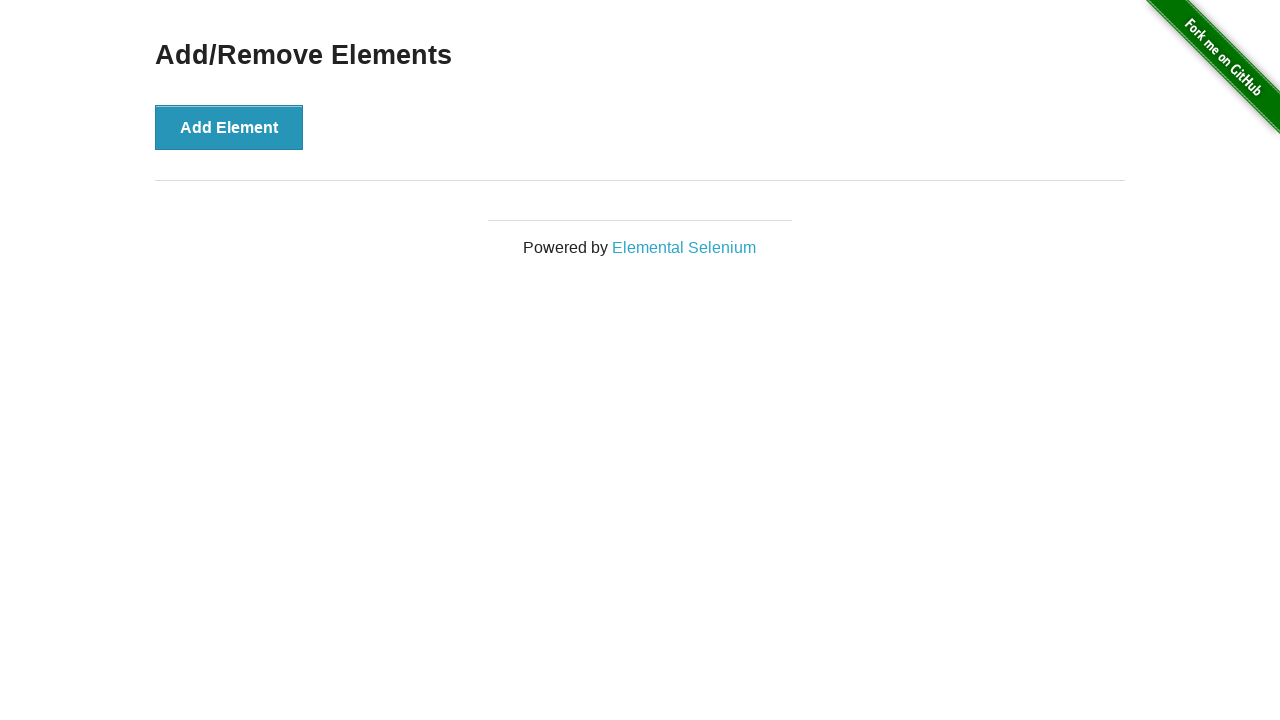

Navigated back to home page from Add/Remove Elements
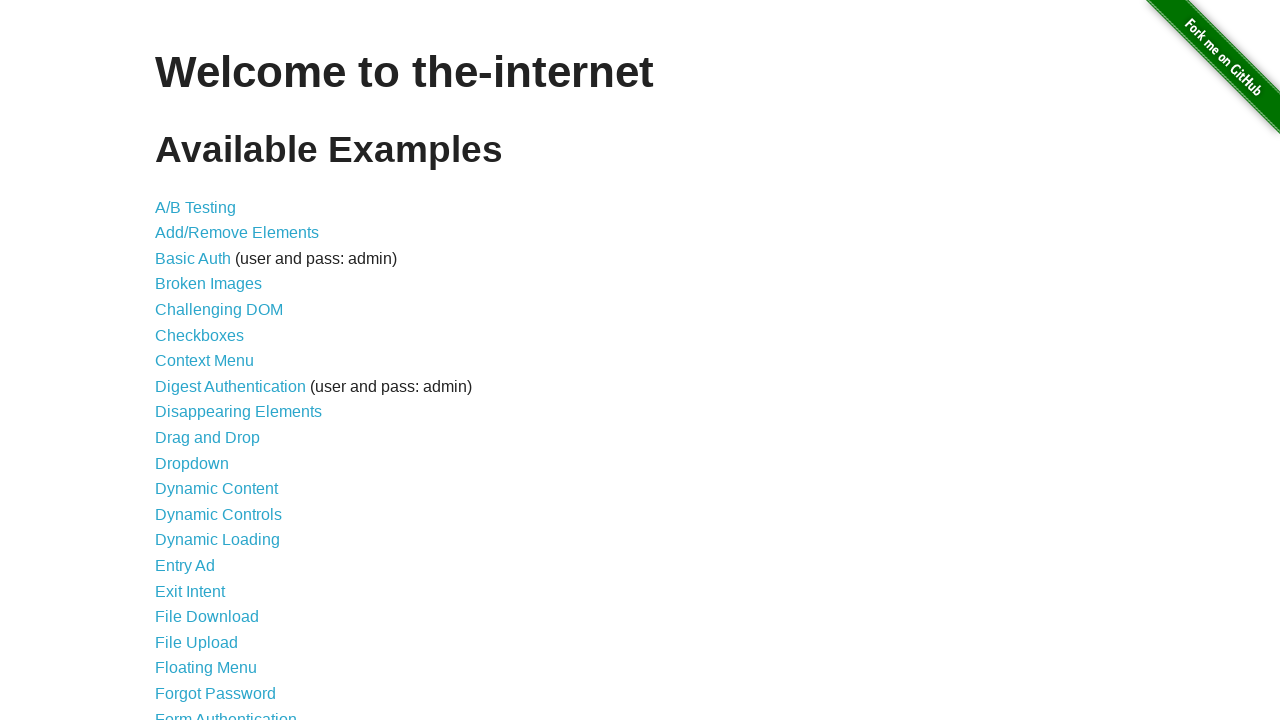

Clicked on Basic Auth link at (193, 258) on text=Basic Auth
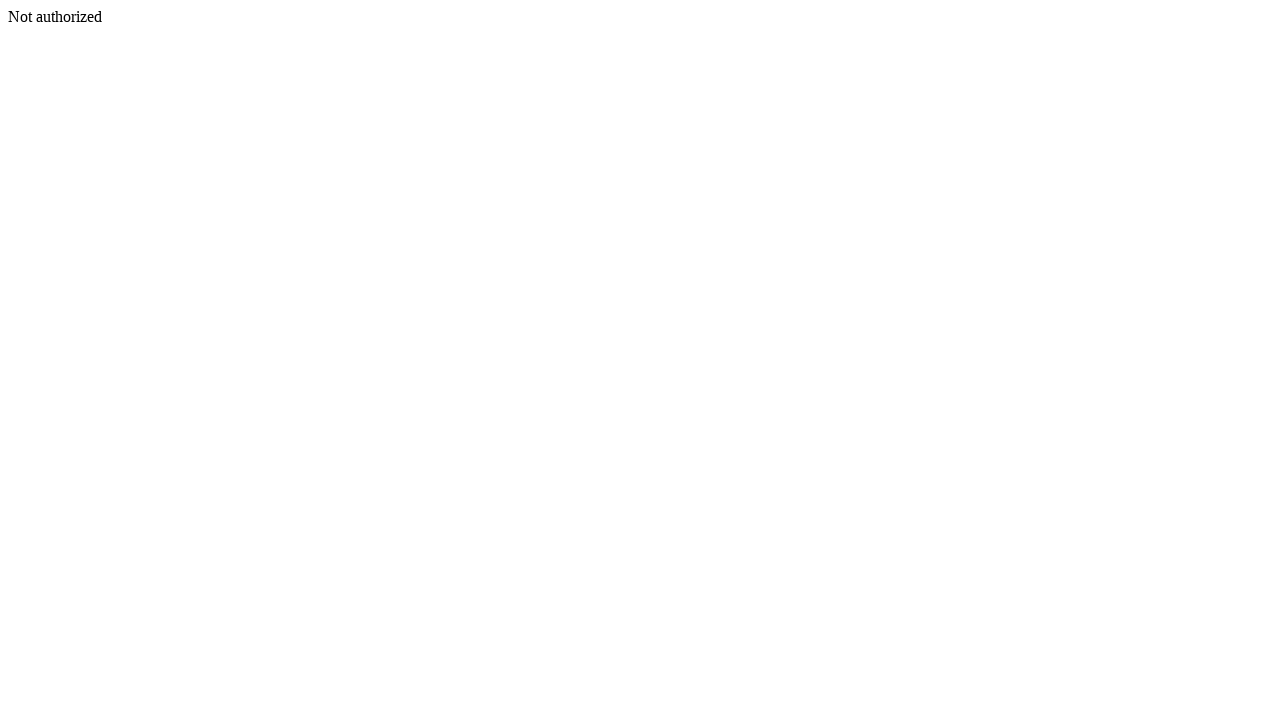

Navigated back to home page from Basic Auth
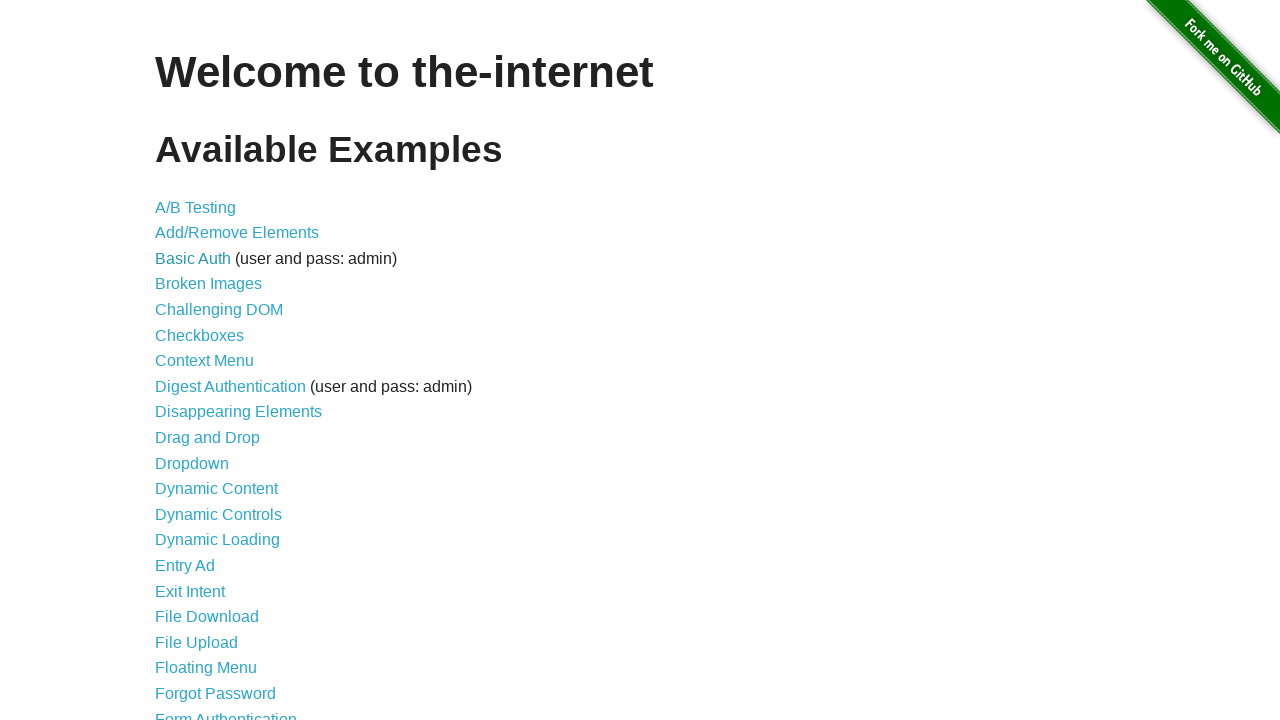

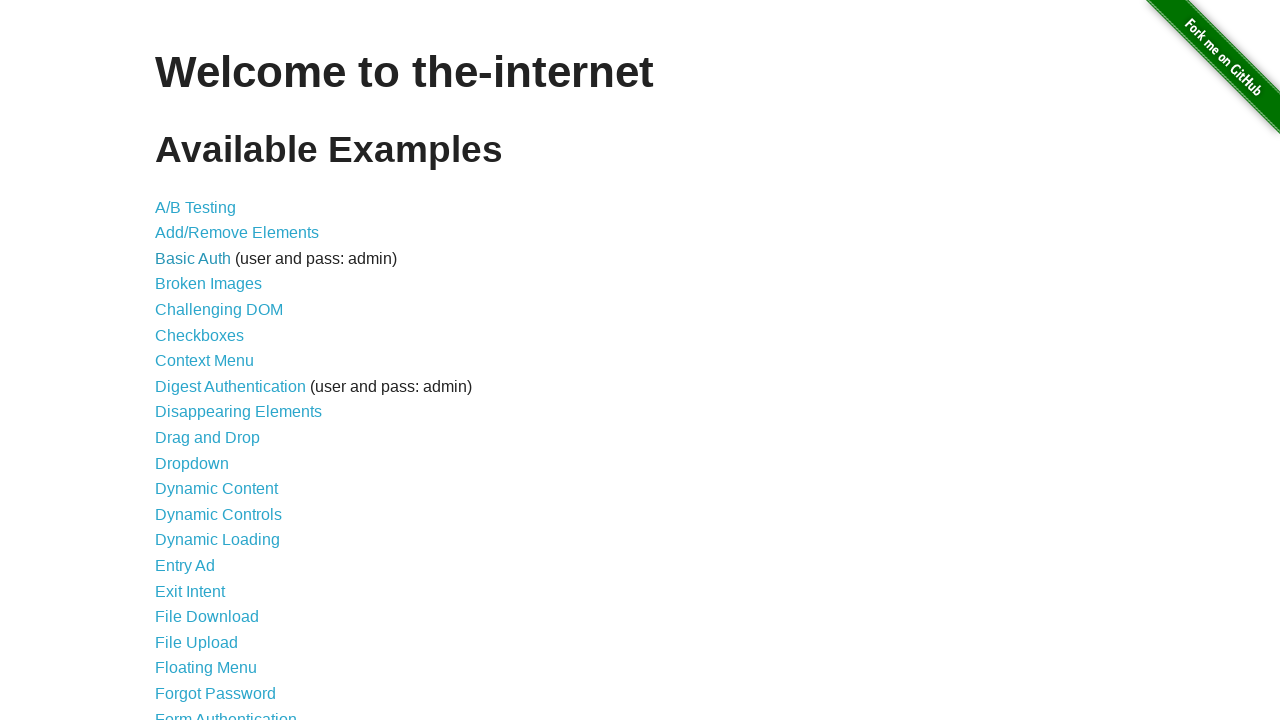